Tests form submission by clicking the Submit button and verifying the success message

Starting URL: https://bonigarcia.dev/selenium-webdriver-java/web-form.html

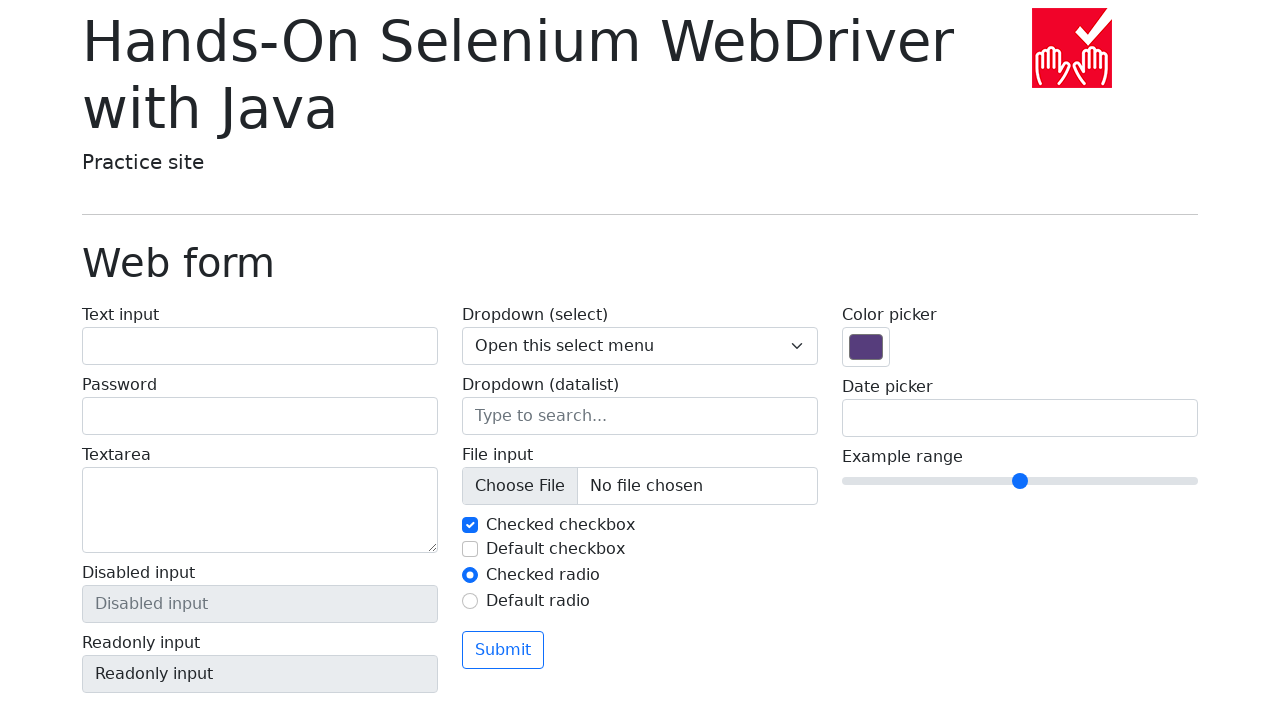

Clicked the Submit button at (503, 650) on button:has-text('Submit')
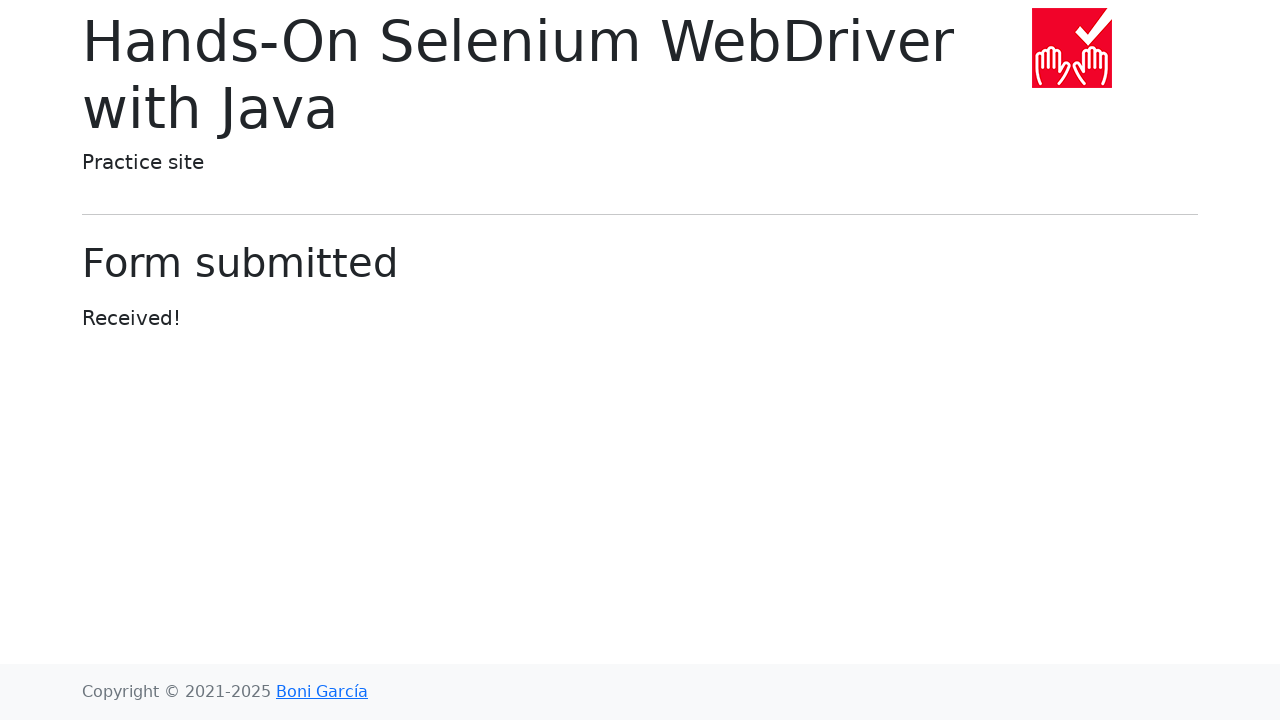

Located the form submitted header element
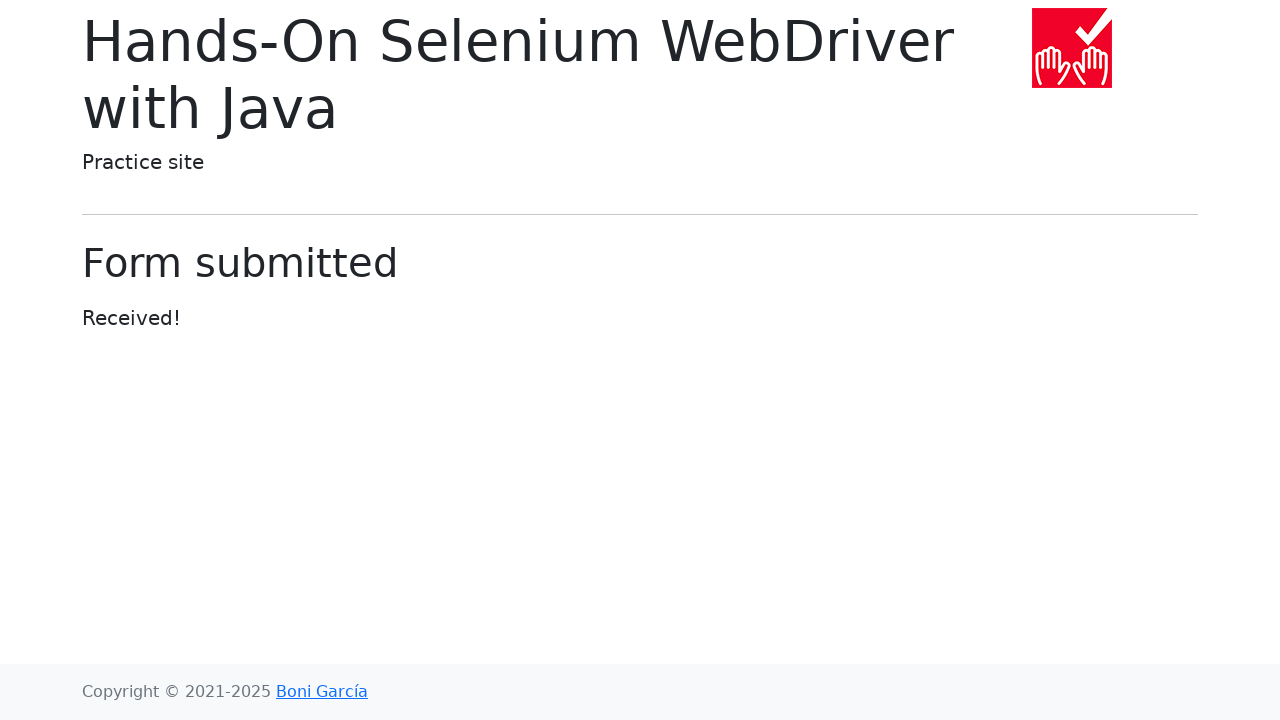

Waited for the form submitted message to appear
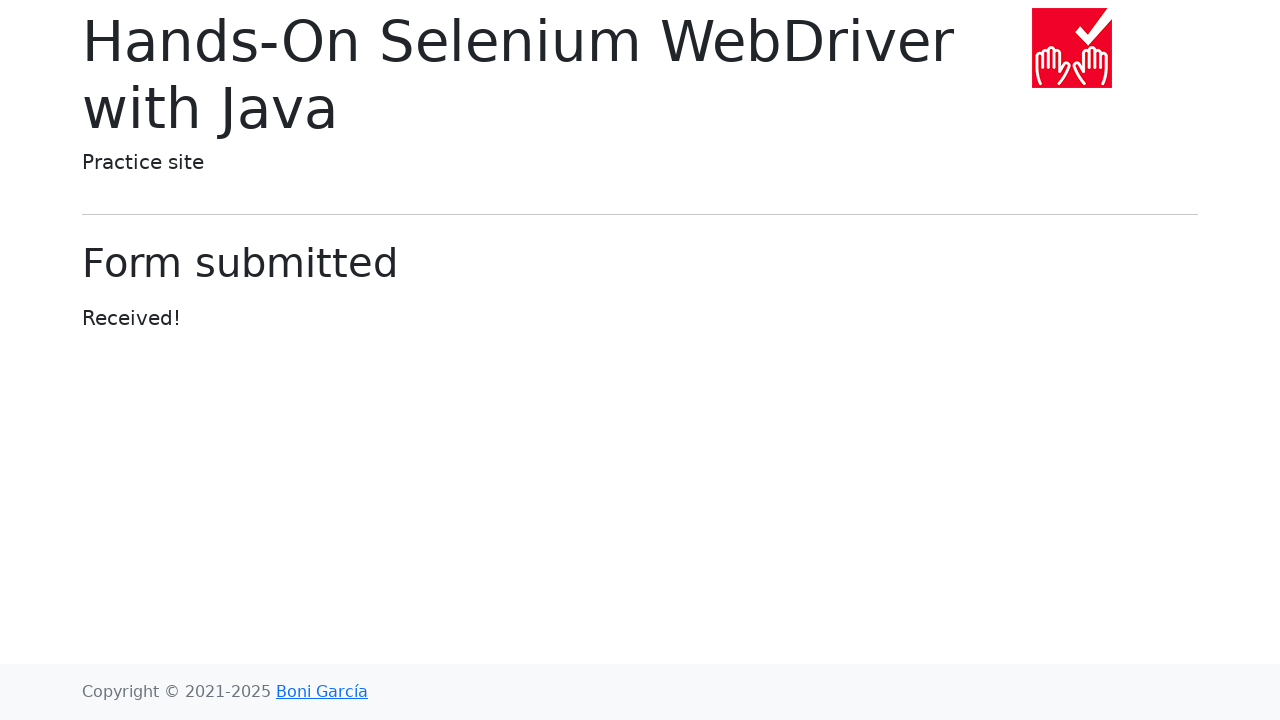

Verified that the form submitted message displays correctly
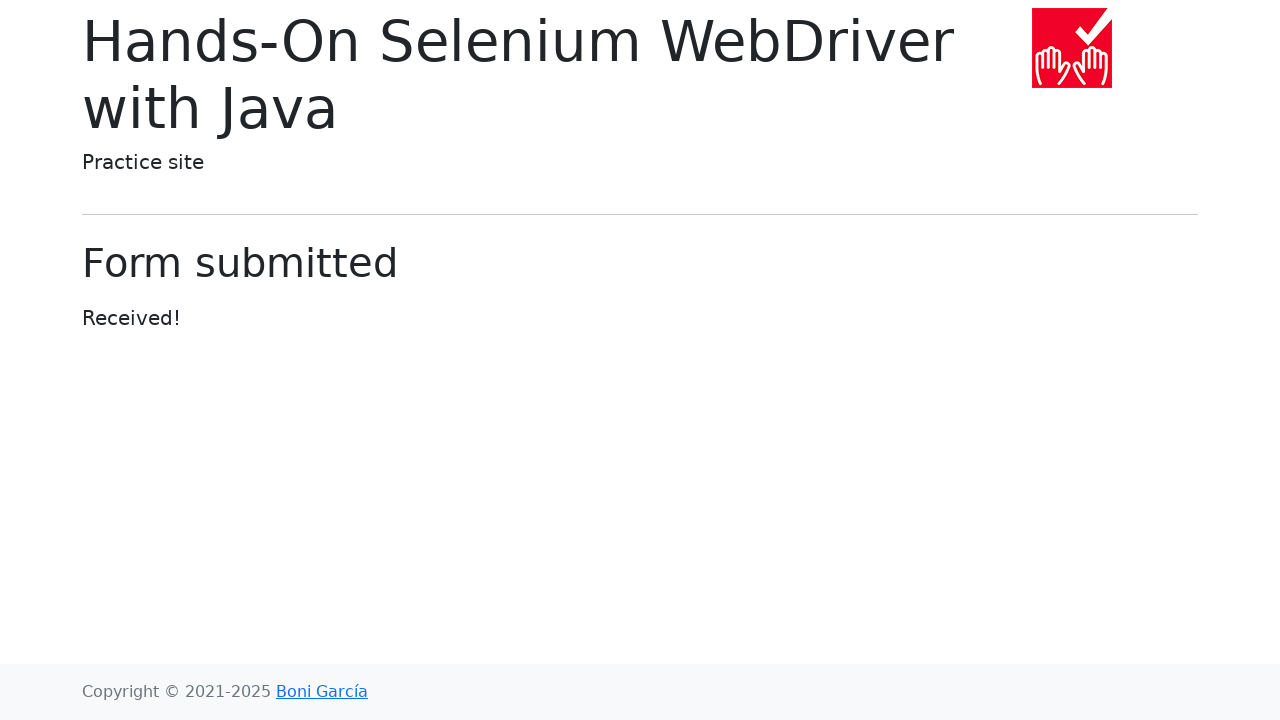

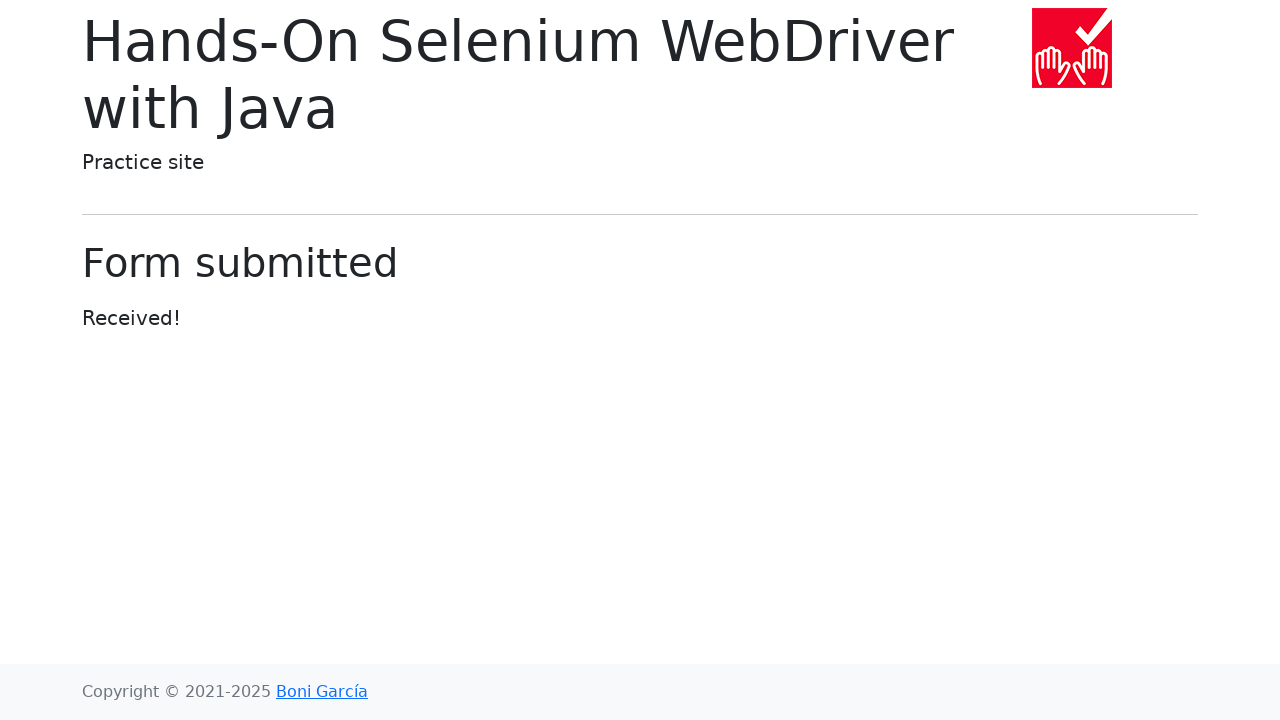